Tests web table handling by locating the price column and verifying that the price of rice is 37

Starting URL: https://rahulshettyacademy.com/seleniumPractise/#/offers

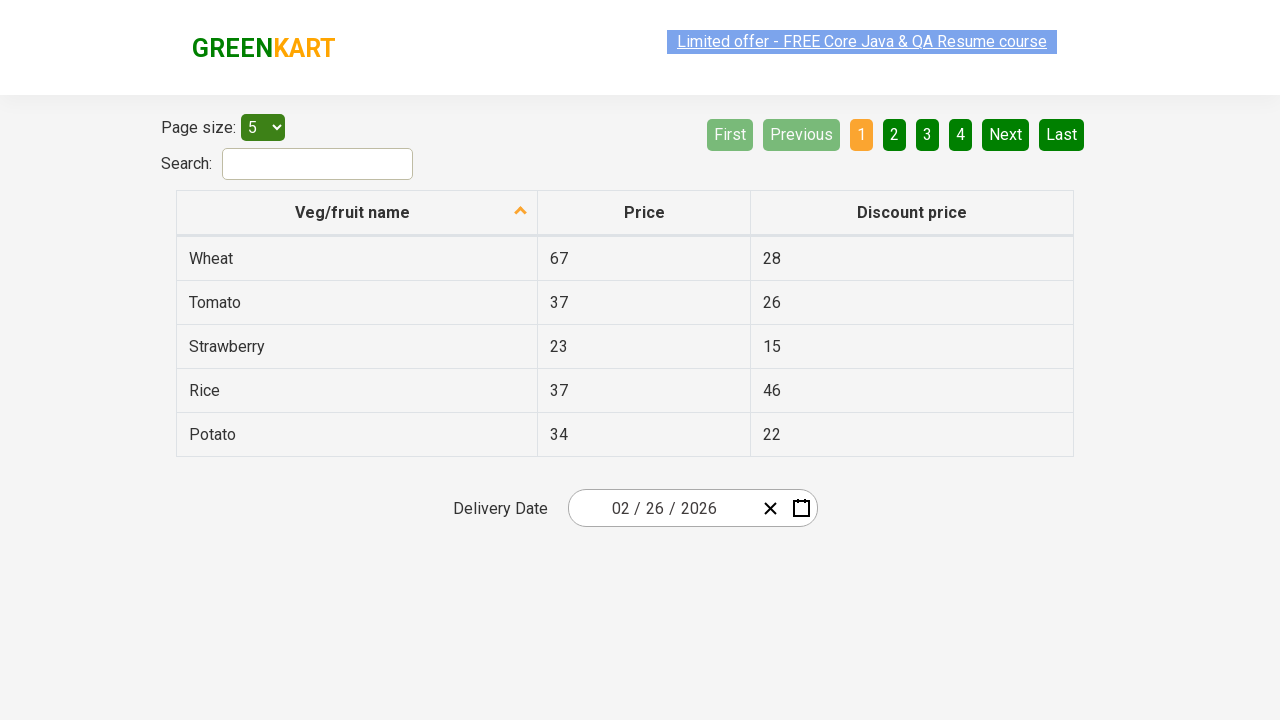

Counted table header columns
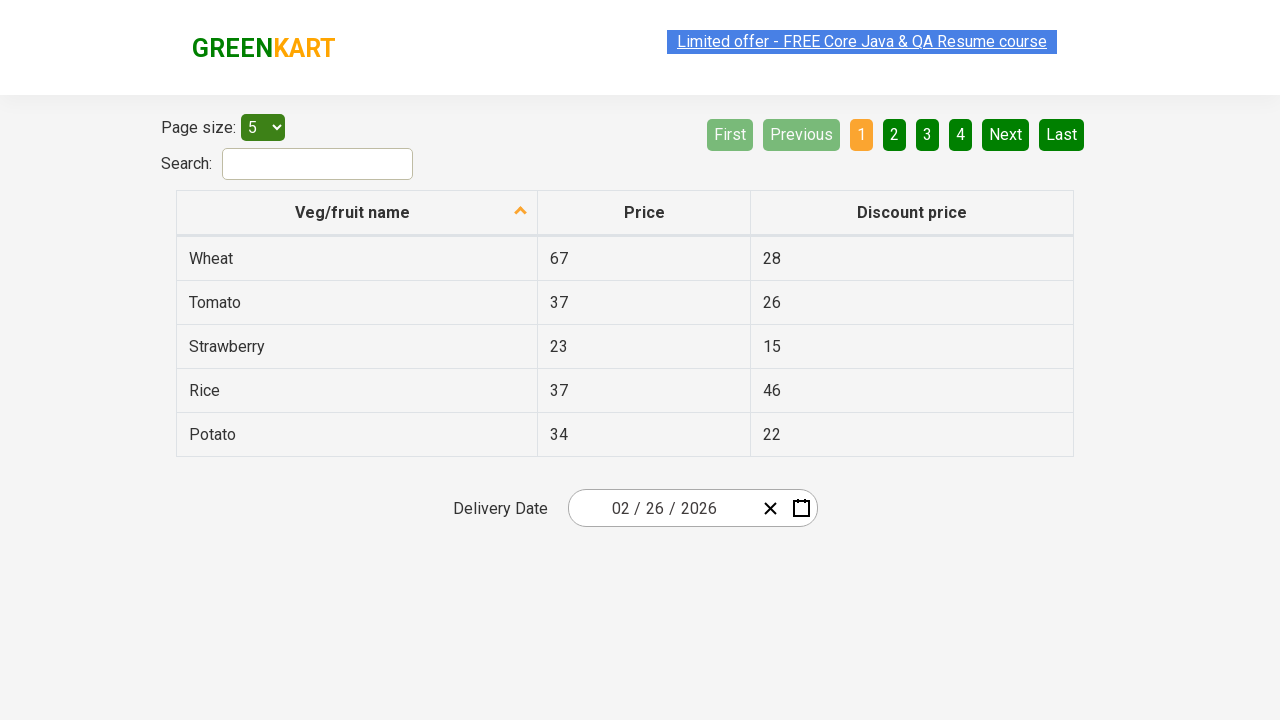

Found Price column at index 1
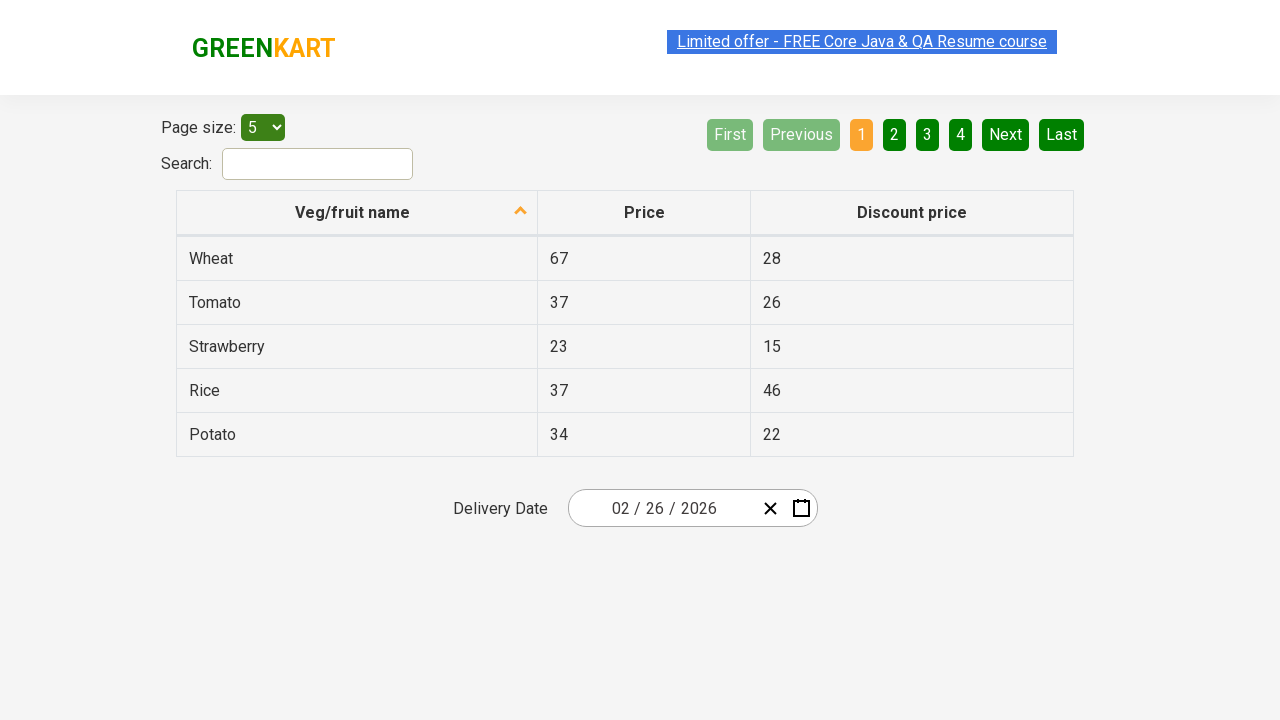

Located table row containing 'rice'
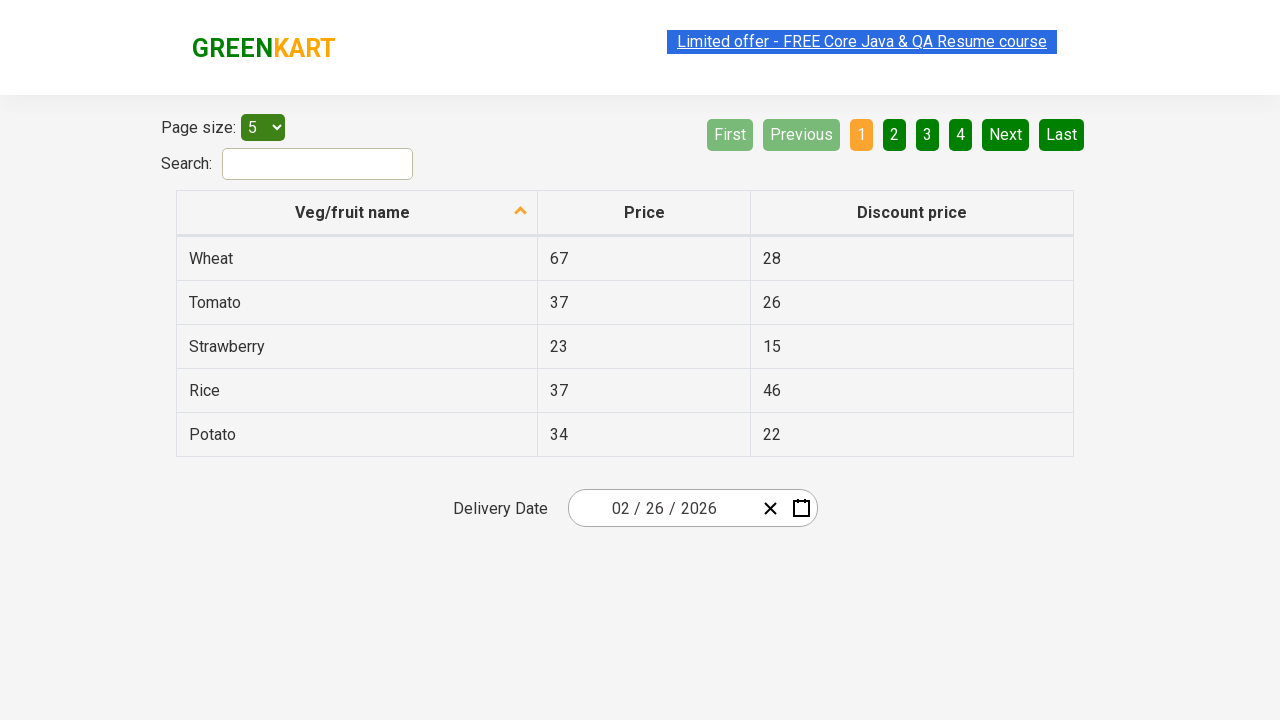

Extracted rice price: 37
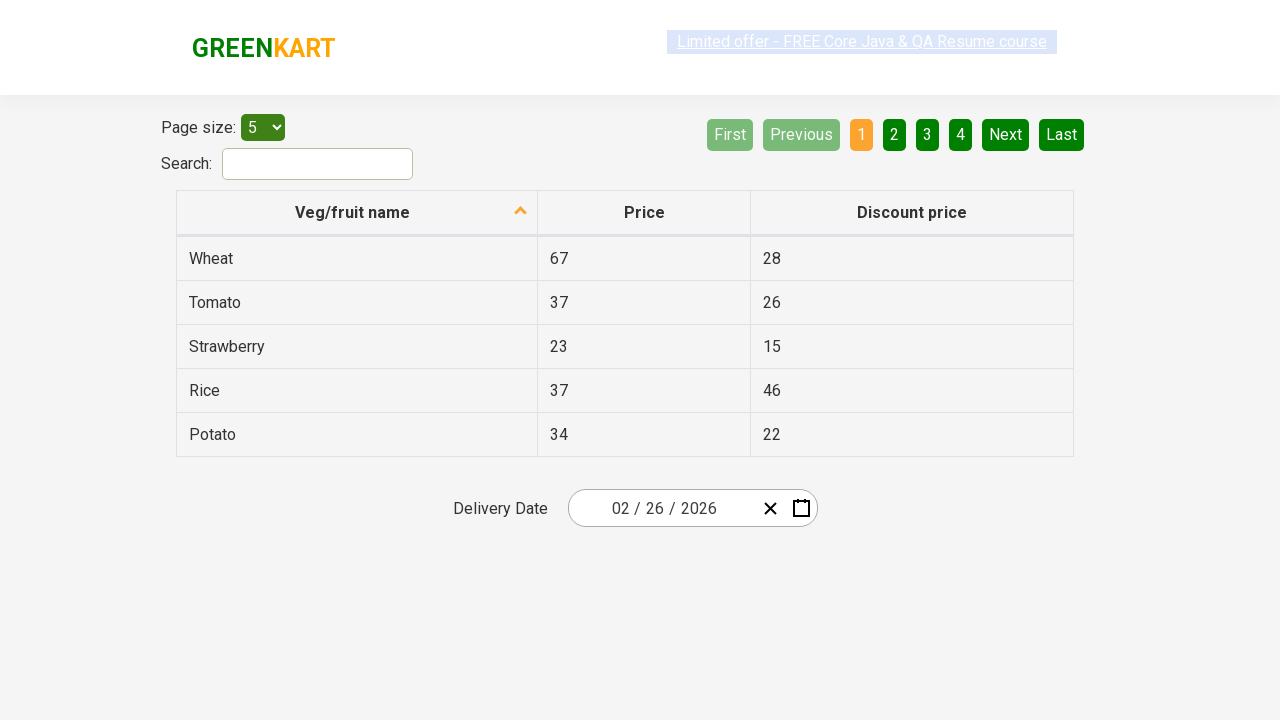

Verified rice price is 37
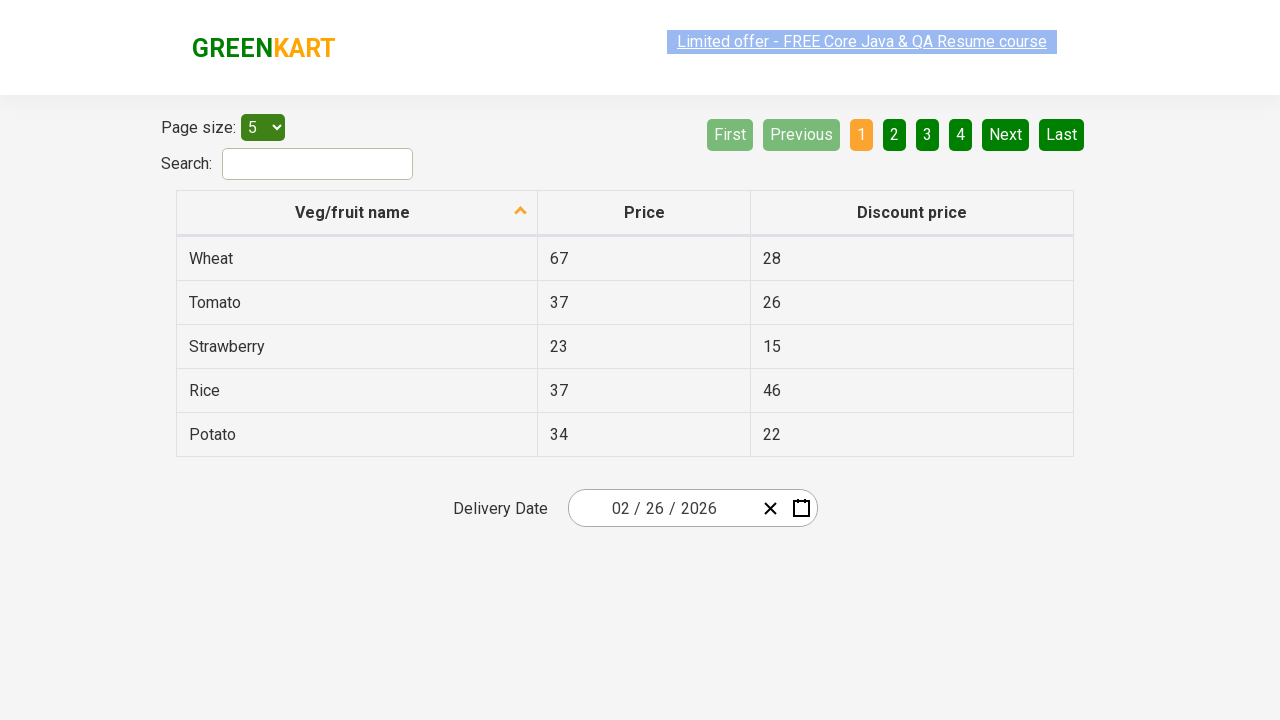

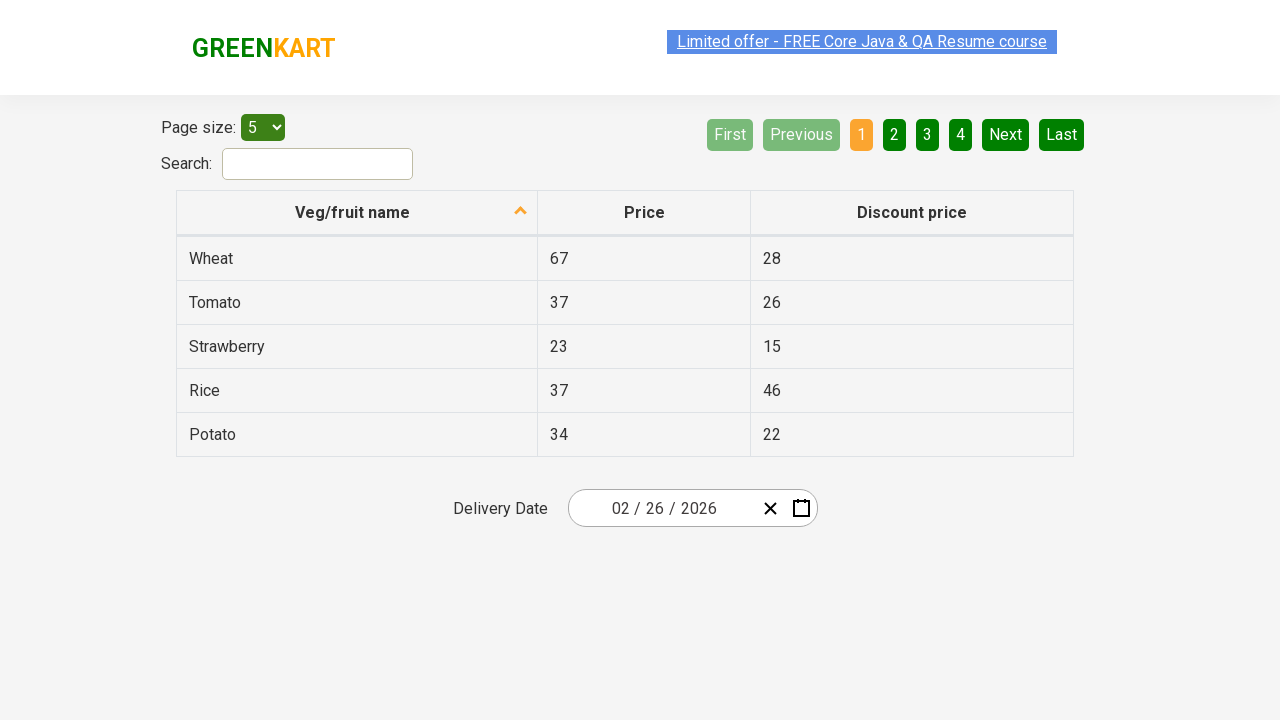